Navigates to the Rahul Shetty Academy website, captures page information, and refreshes the page

Starting URL: https://rahulshettyacademy.com

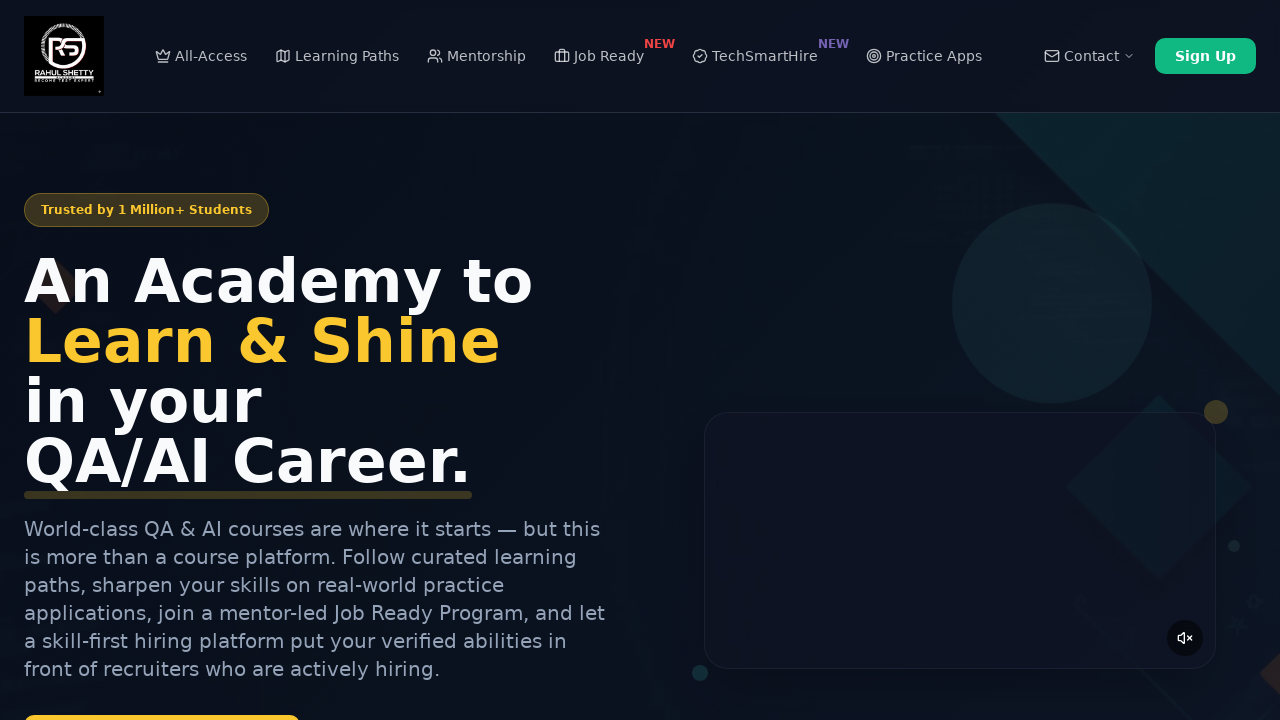

Reloaded the page
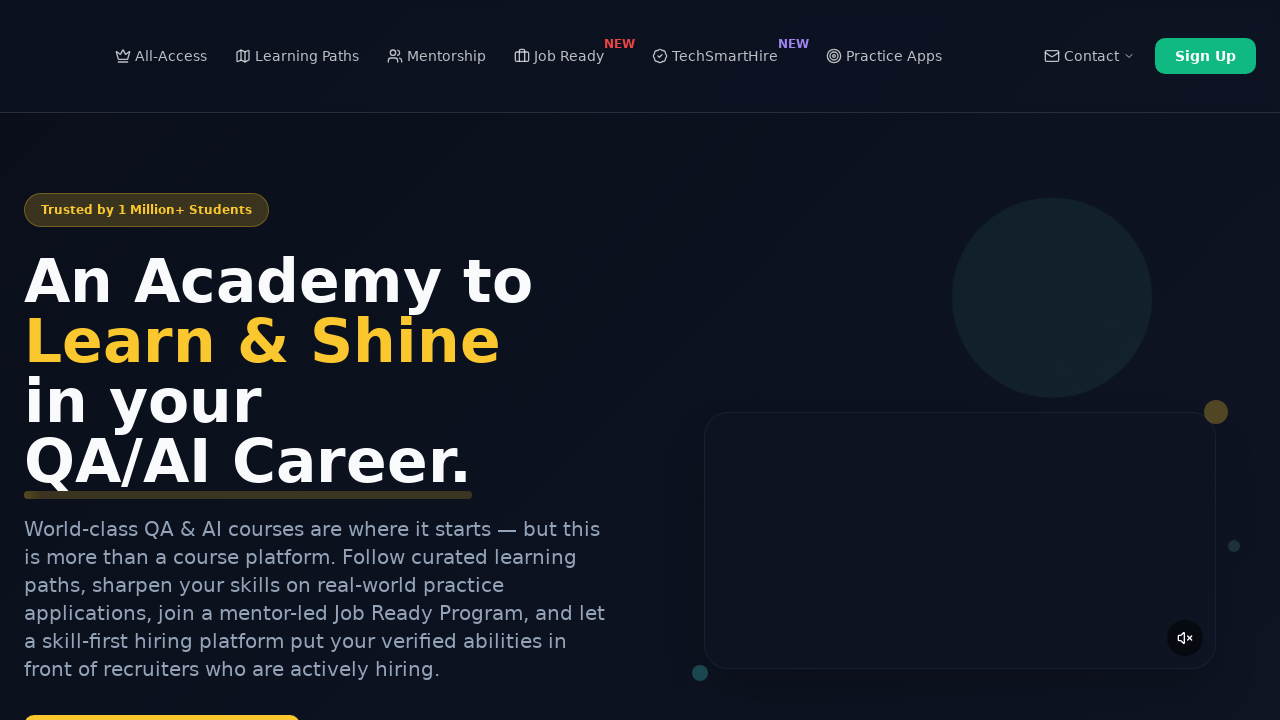

Verified page loaded by detecting body element
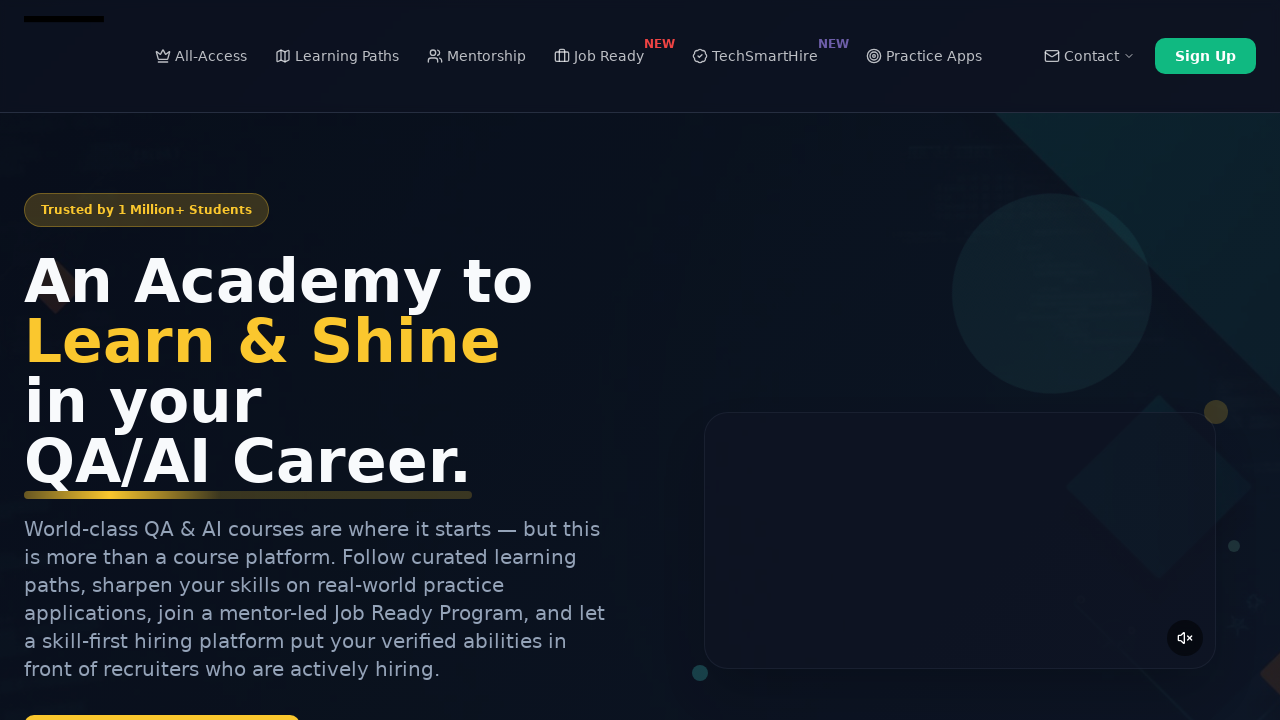

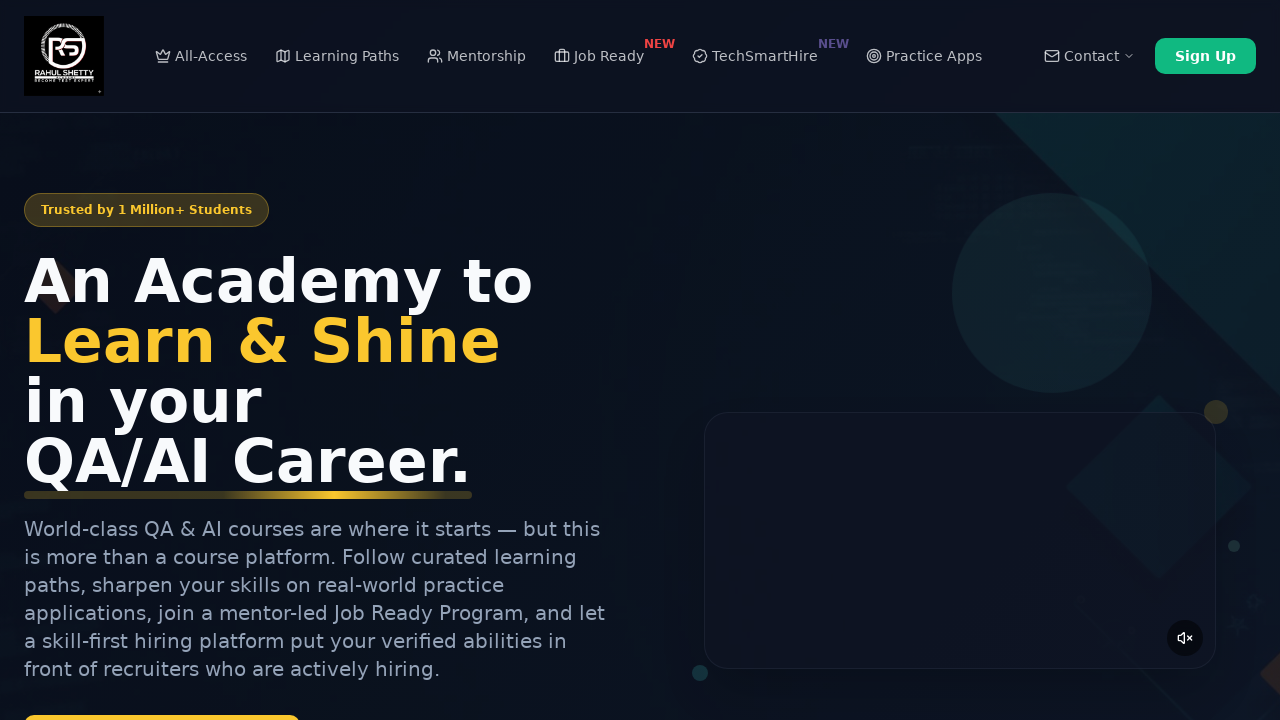